Tests double-click functionality on a W3Schools interactive demo by switching to an iframe and double-clicking an element

Starting URL: https://www.w3schools.com/jsref/tryit.asp?filename=tryjsref_ondblclick_addeventlistener

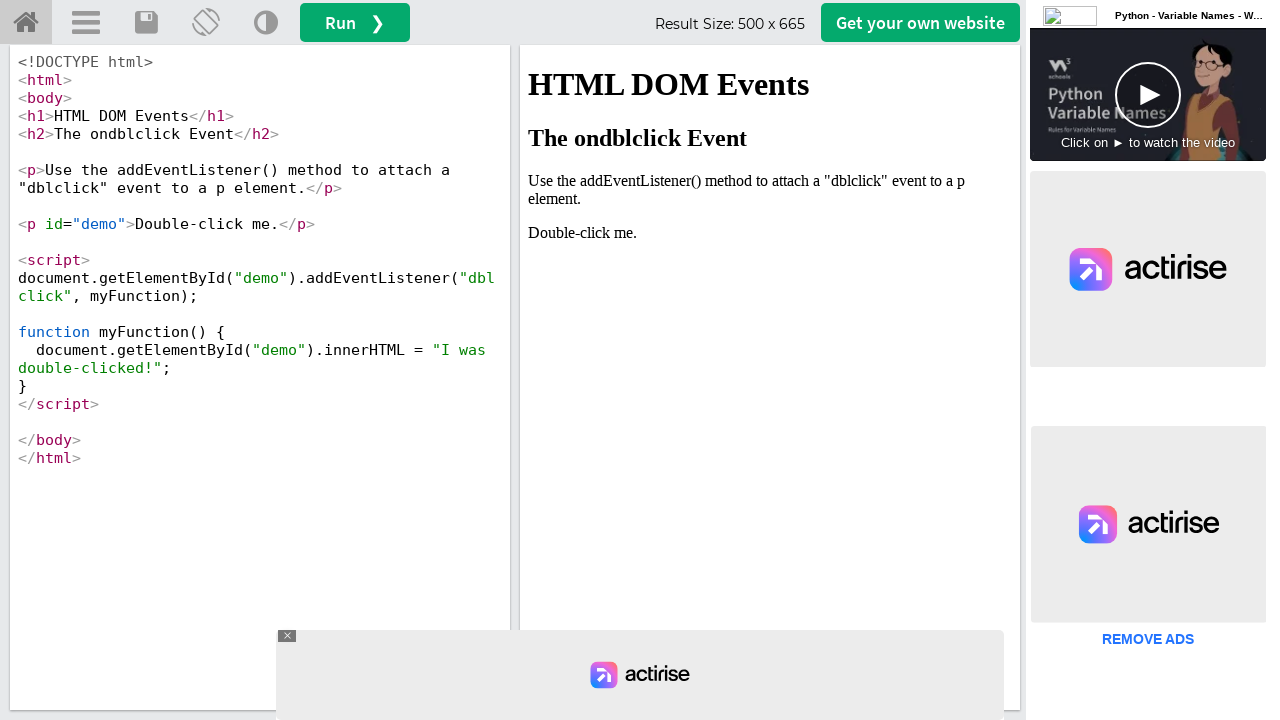

Located iframe with id 'iframeResult' containing the demo
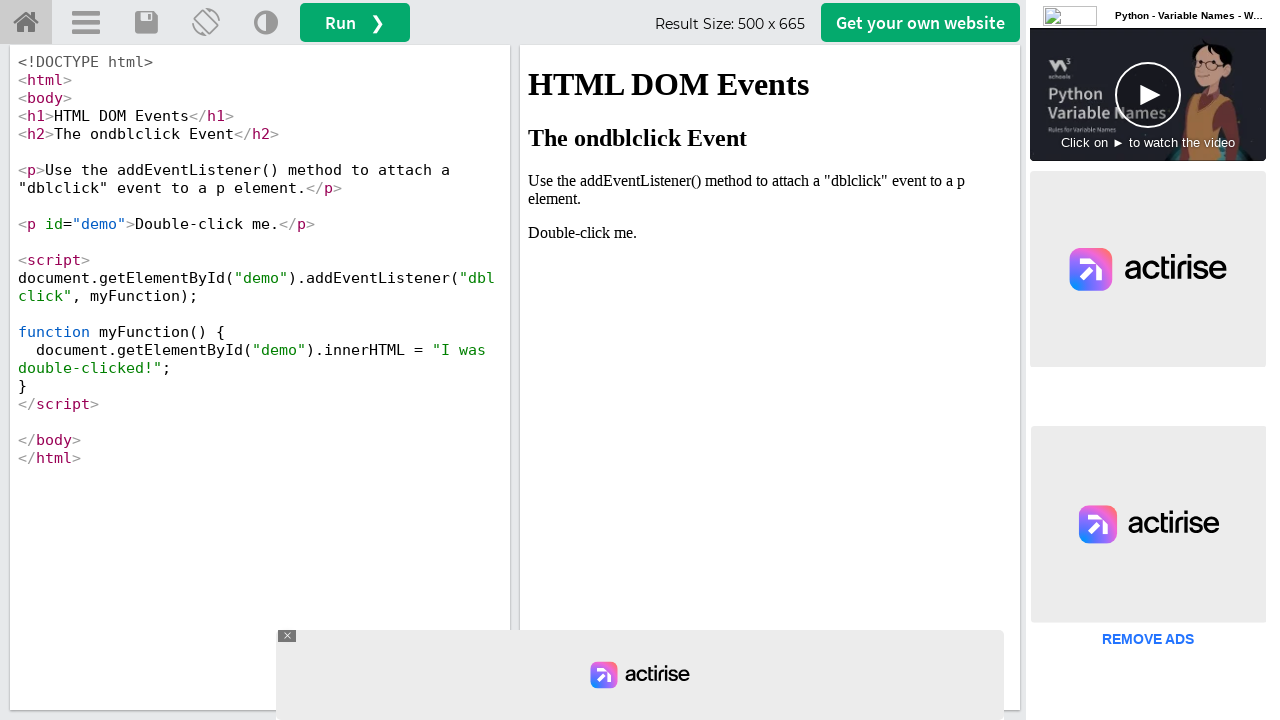

Double-clicked the paragraph element with id 'demo' to trigger dblclick event at (770, 233) on iframe[id='iframeResult'] >> internal:control=enter-frame >> p#demo
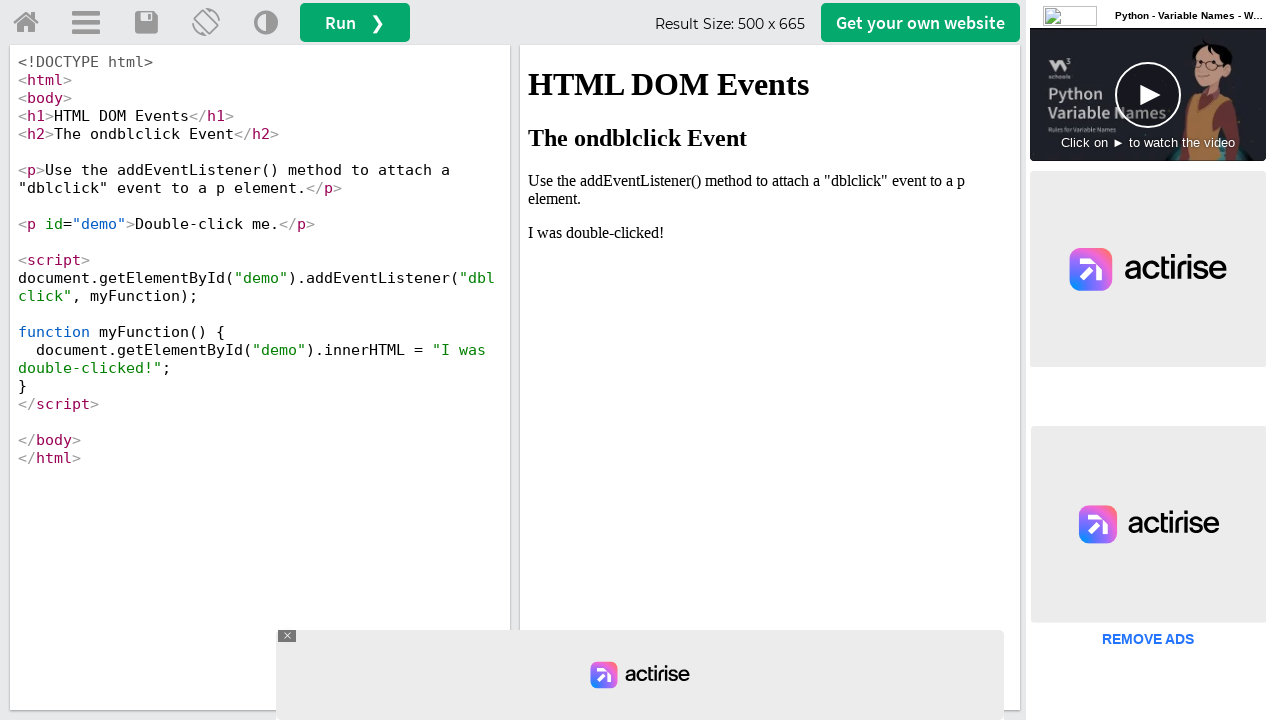

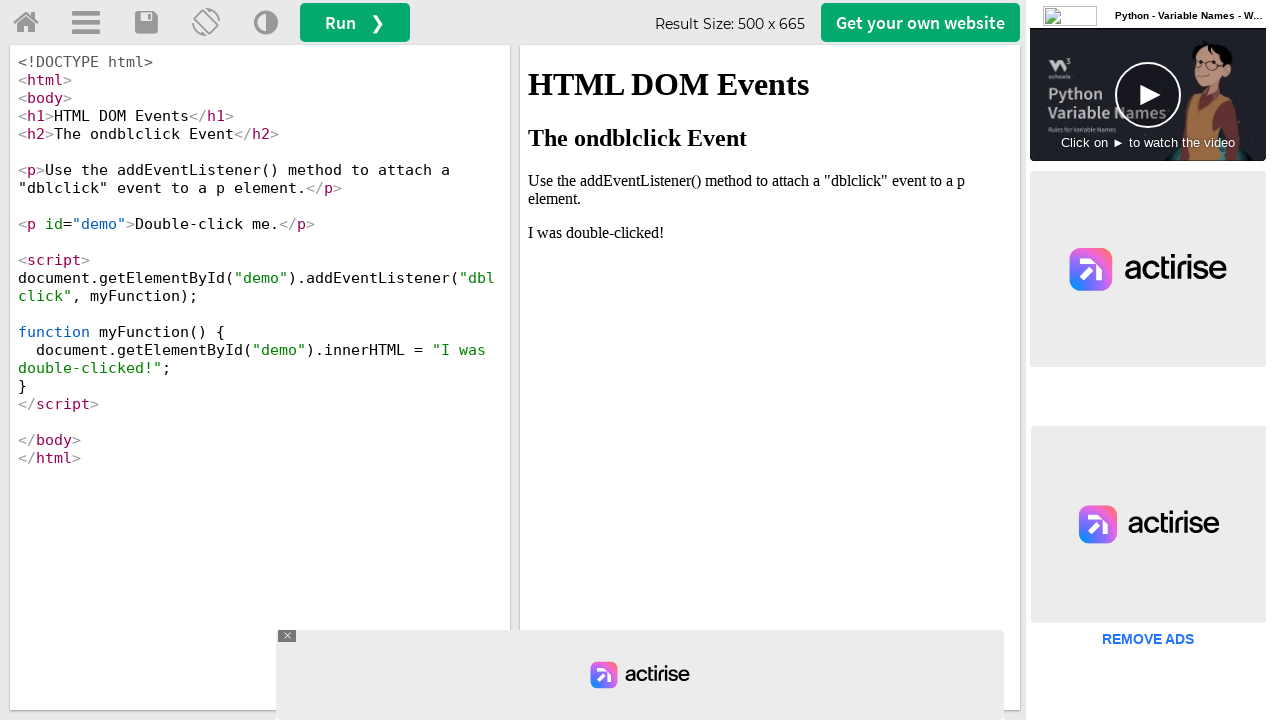